Verifies that the Insider homepage loads correctly by checking the page title contains "Insider"

Starting URL: https://useinsider.com

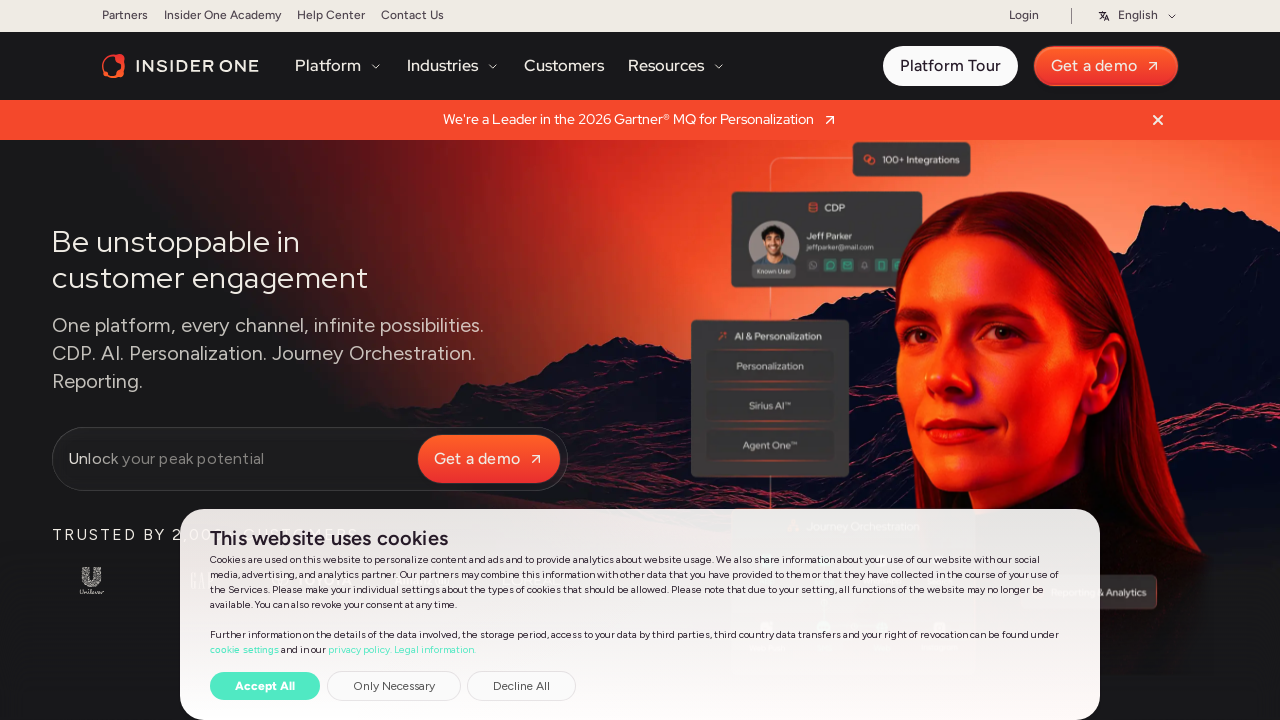

Waited for page DOM to be fully loaded
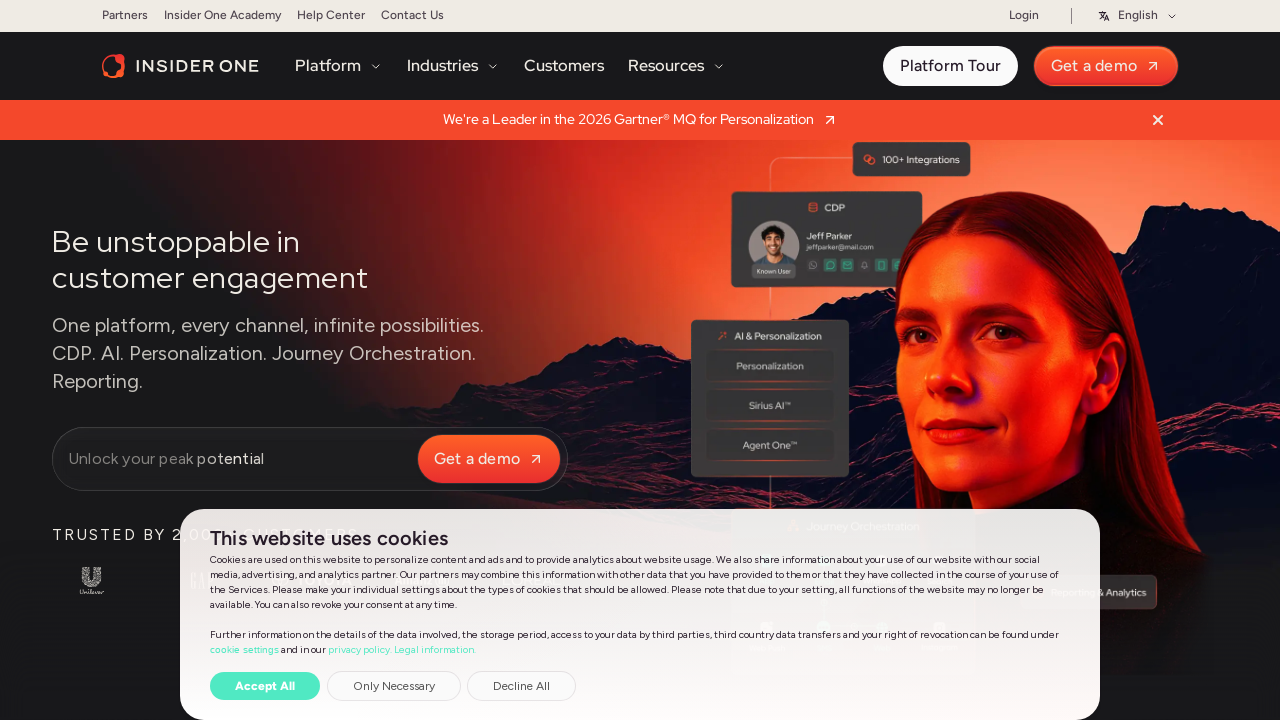

Verified page title contains 'Insider' - homepage loaded successfully
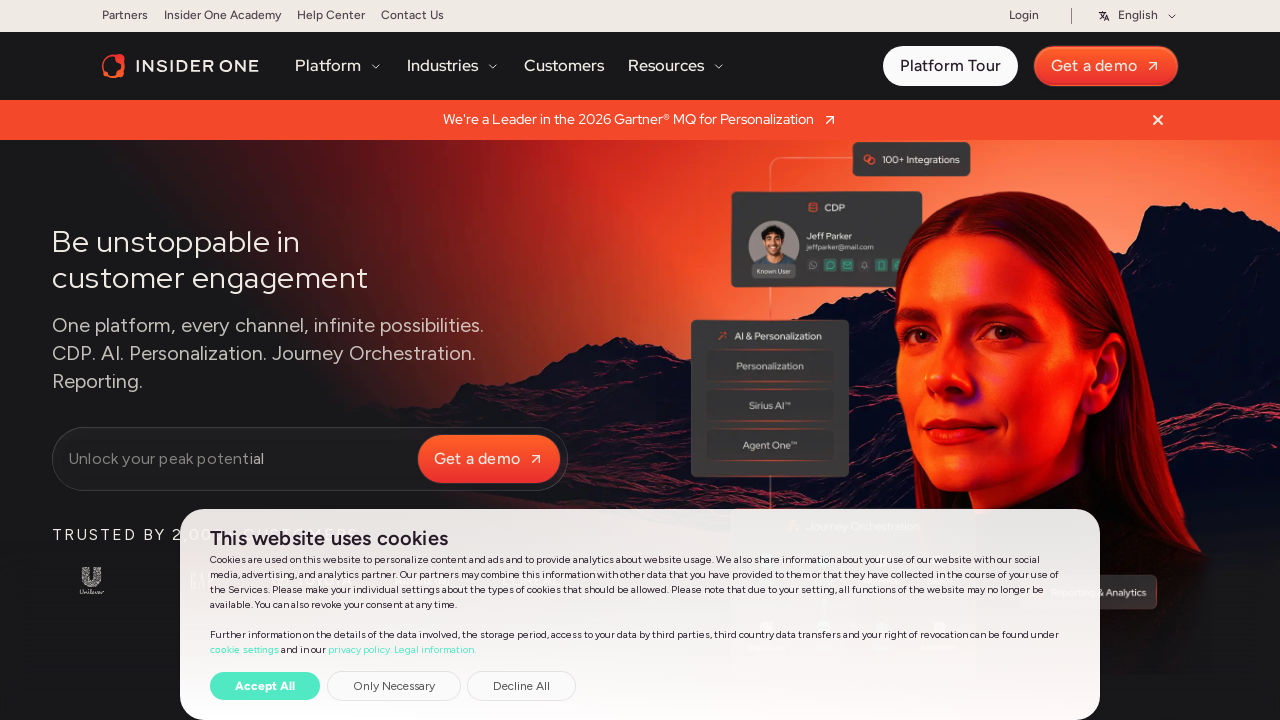

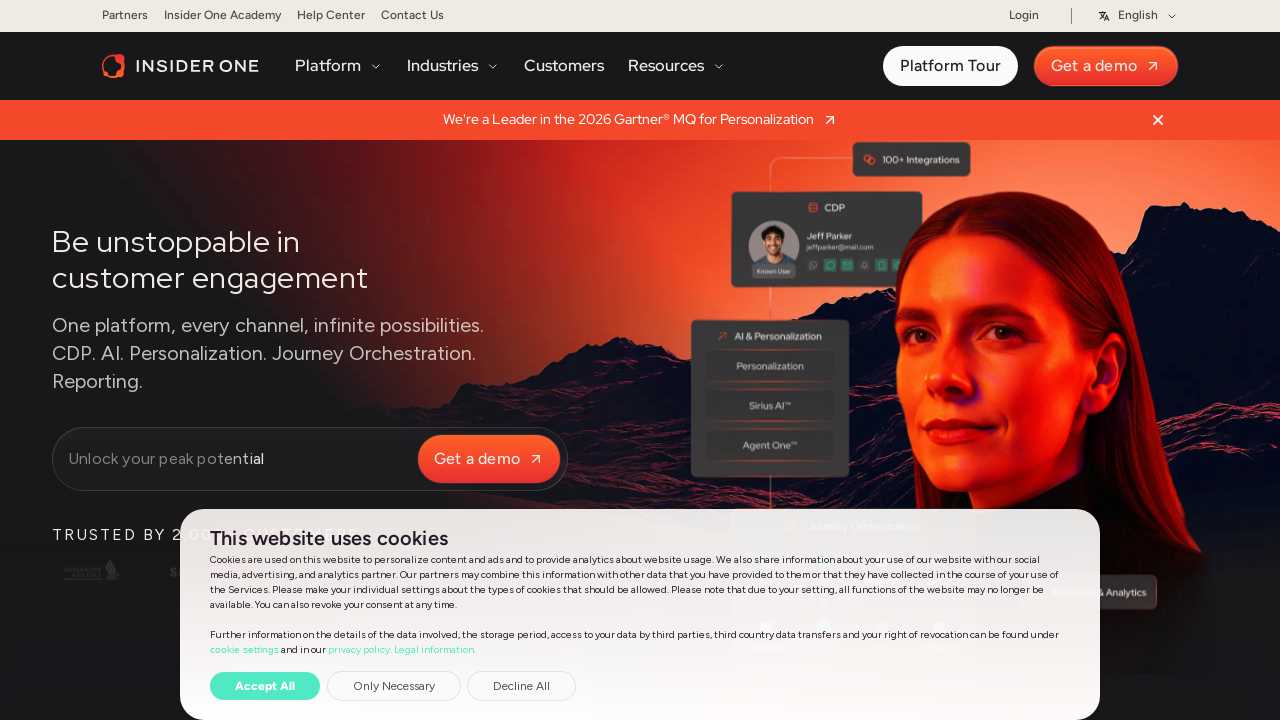